Tests the jQuery UI Droppable demo by navigating to the Droppable page, switching to the demo iframe, and performing a drag-and-drop action from the draggable element to the droppable target

Starting URL: https://jqueryui.com

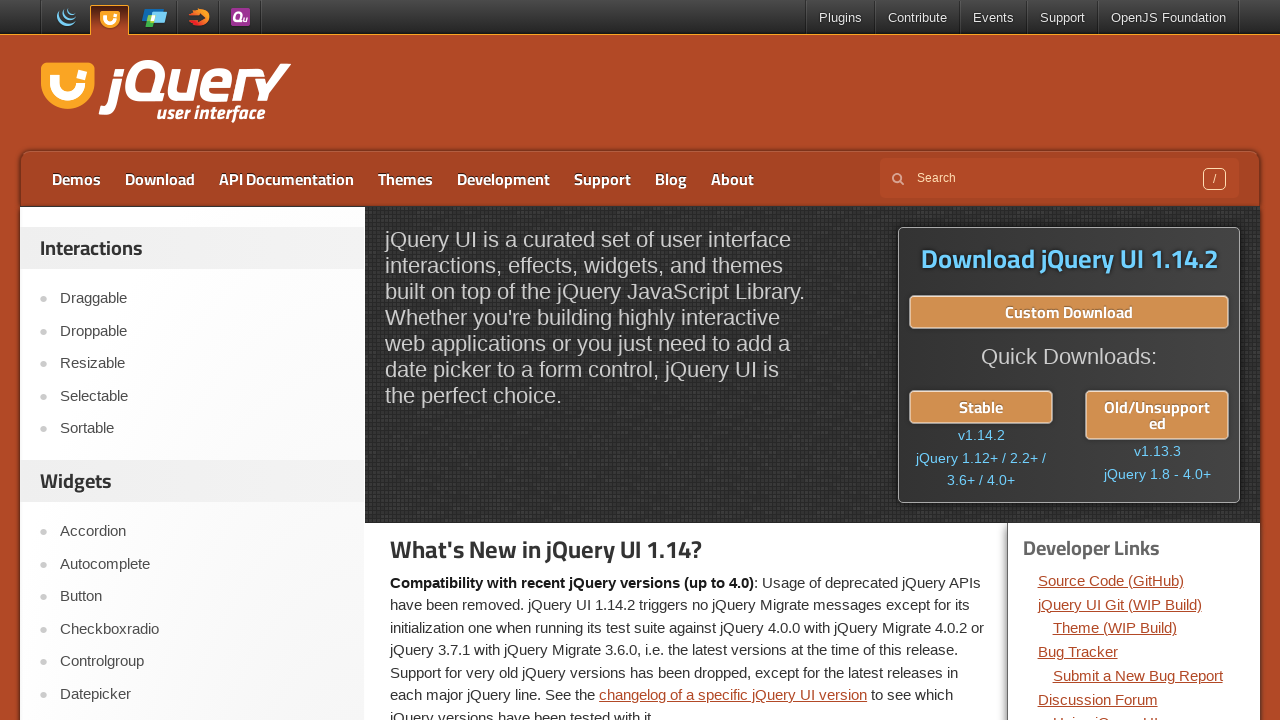

Clicked on the Droppable link at (202, 331) on a:has-text('Droppable')
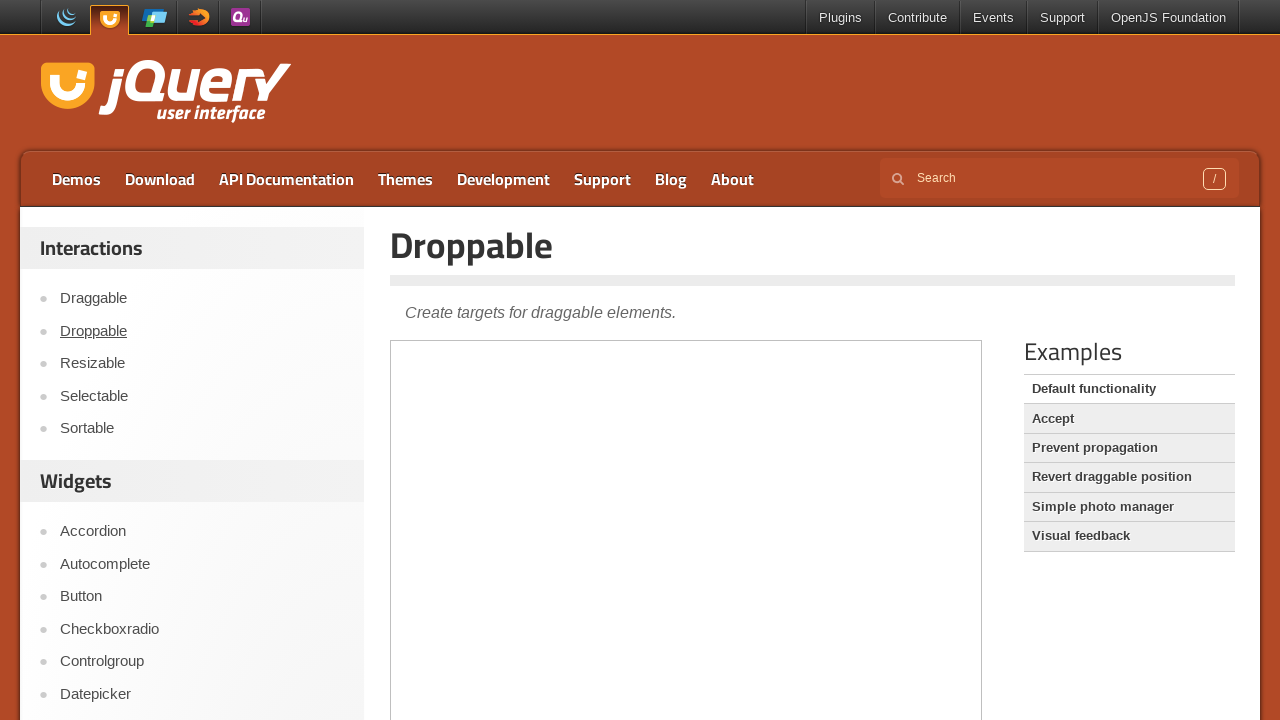

Demo iframe loaded
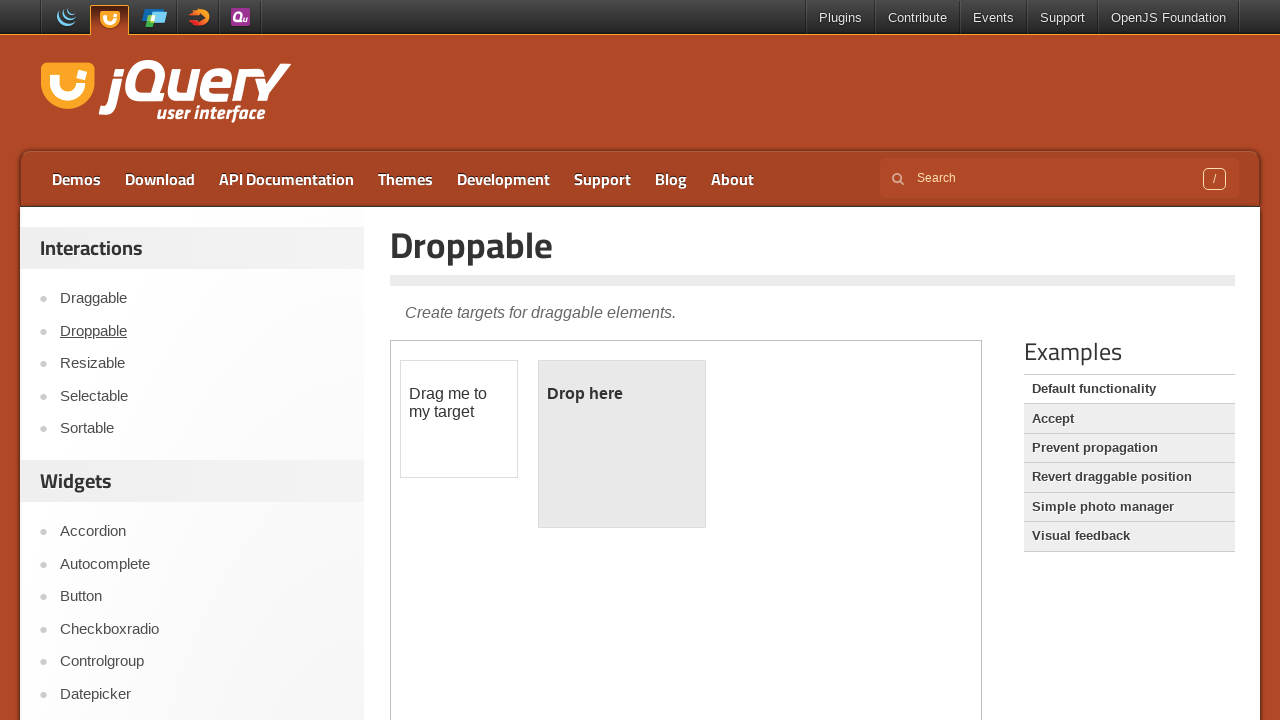

Switched to demo iframe
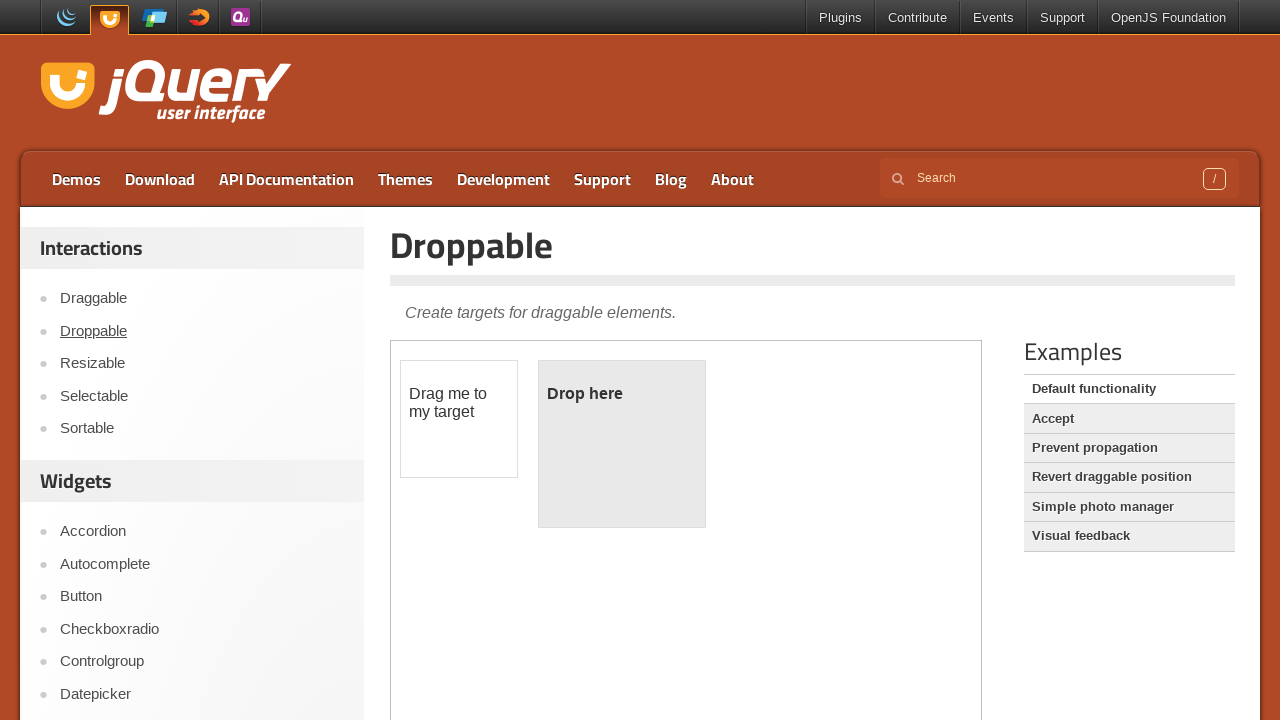

Draggable element is visible in frame
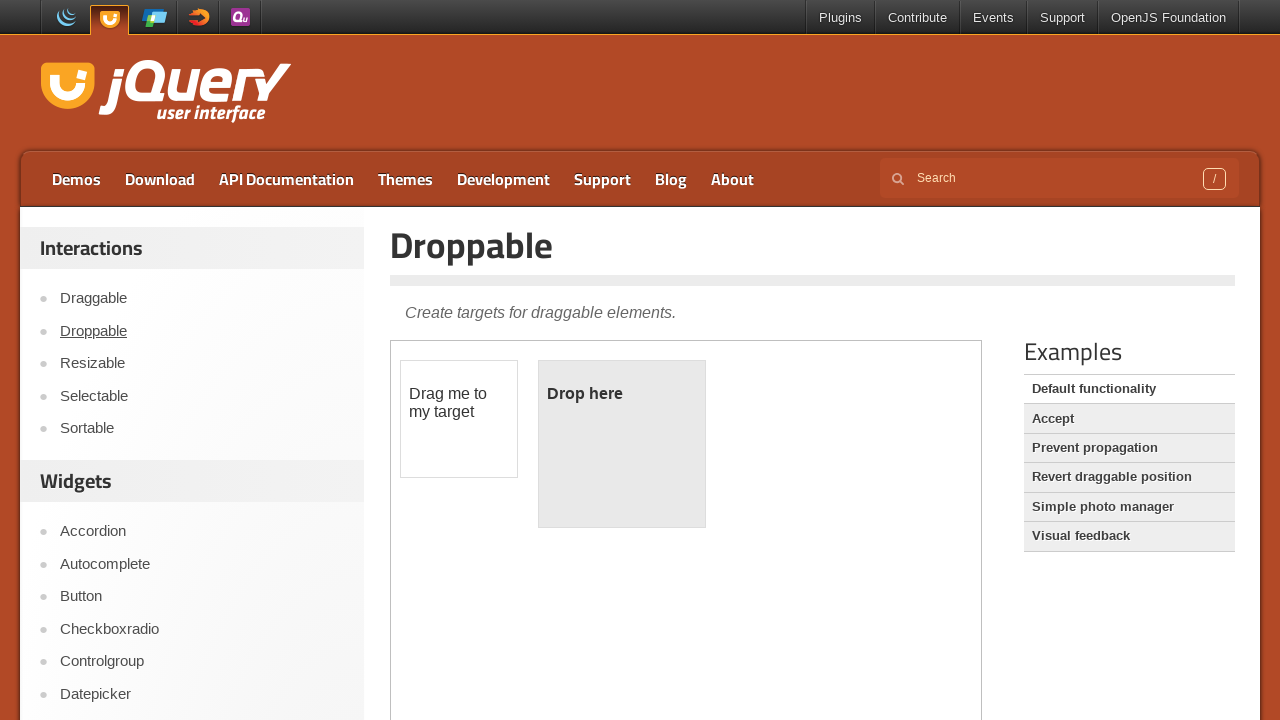

Performed drag-and-drop action from draggable element to droppable target at (622, 444)
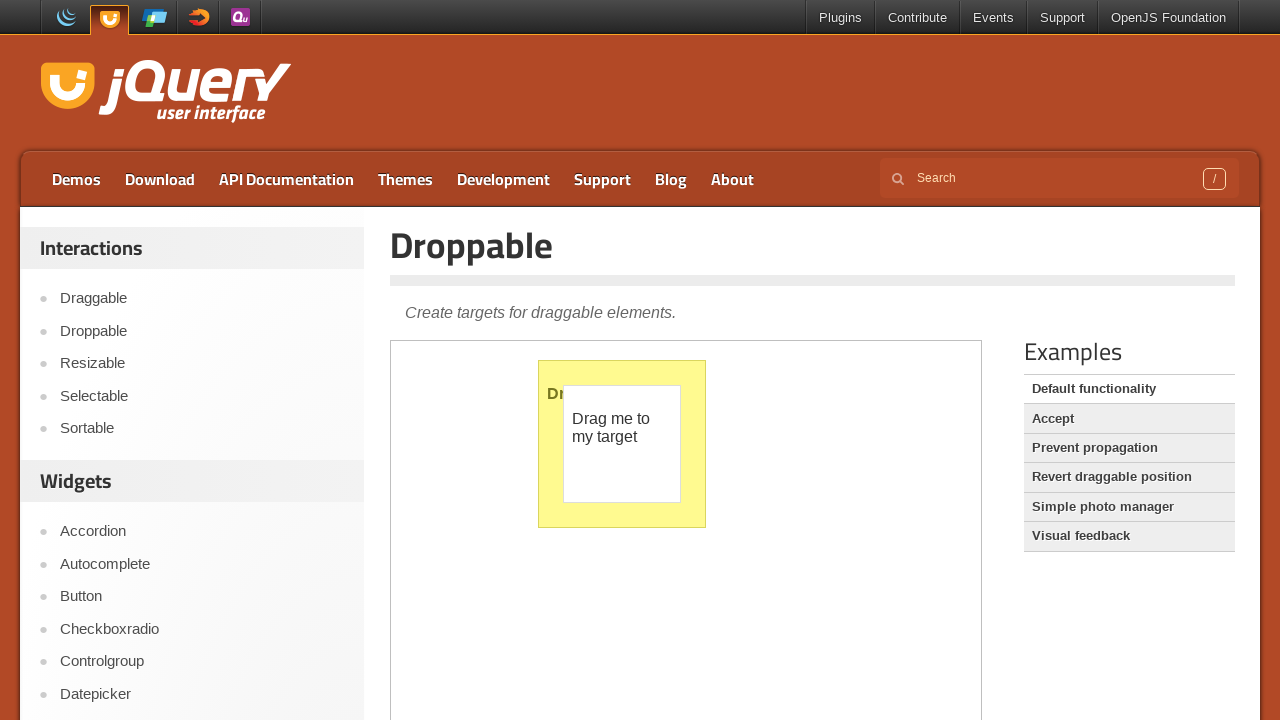

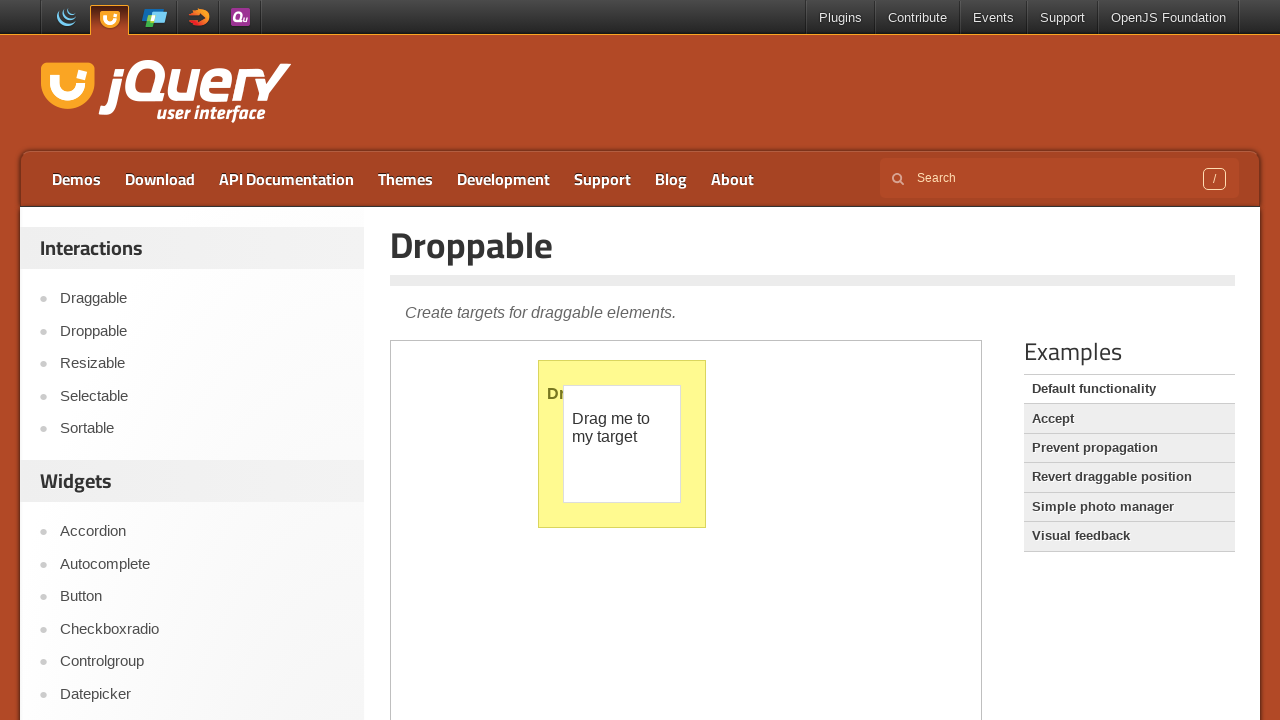